Navigates to the Client Side Delay testing page from the main playground page

Starting URL: http://uitestingplayground.com/

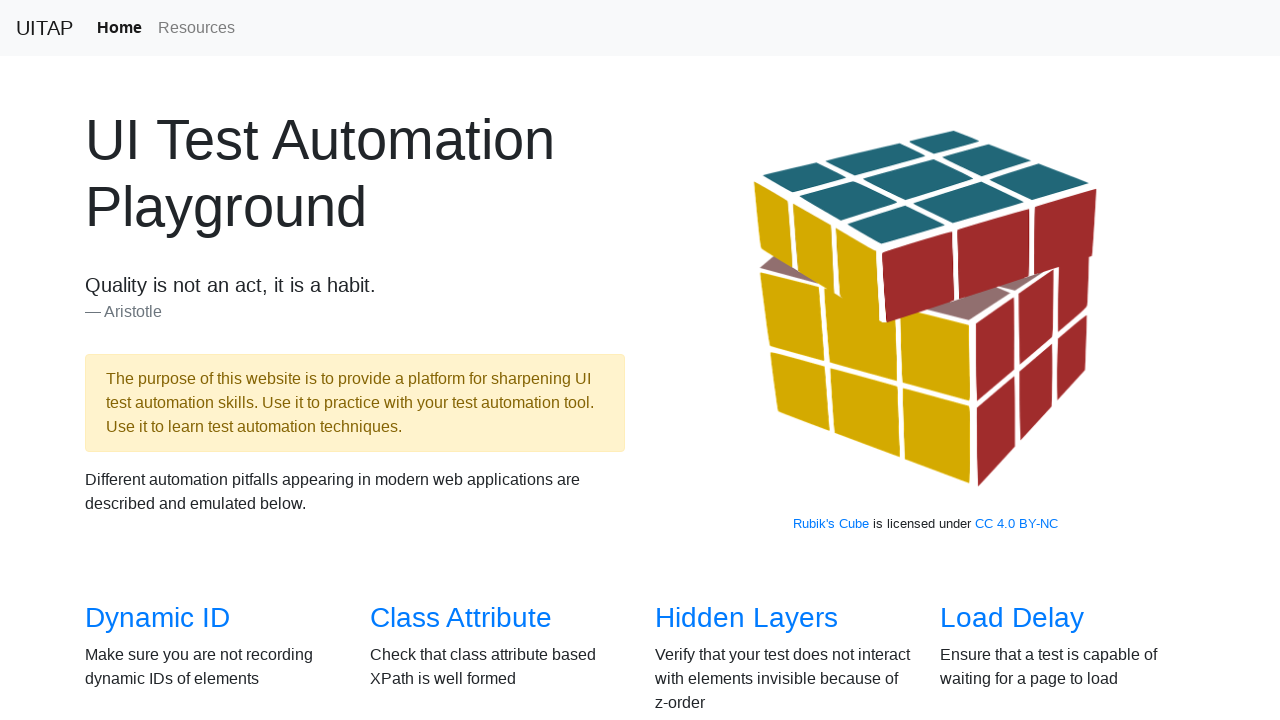

Clicked on Client Side Delay link at (478, 360) on xpath=//a[contains(text(), 'Client Side Delay')]
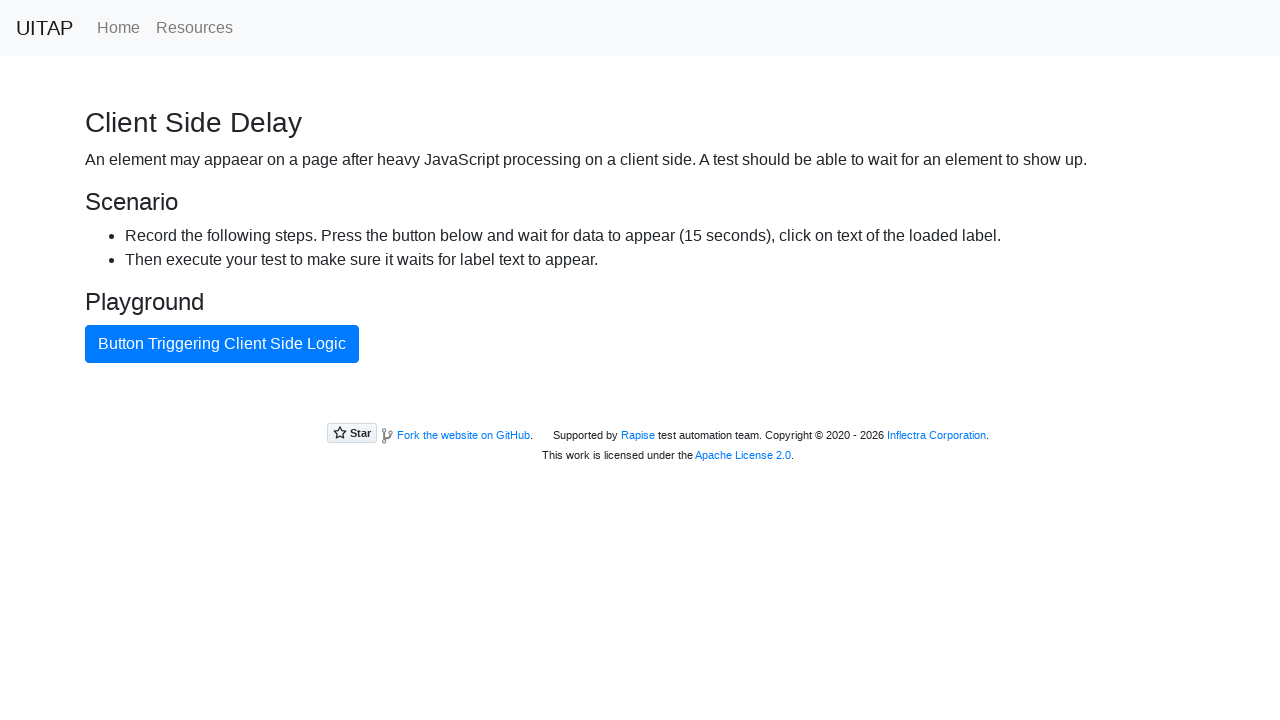

Client Side Delay page loaded and network idle reached
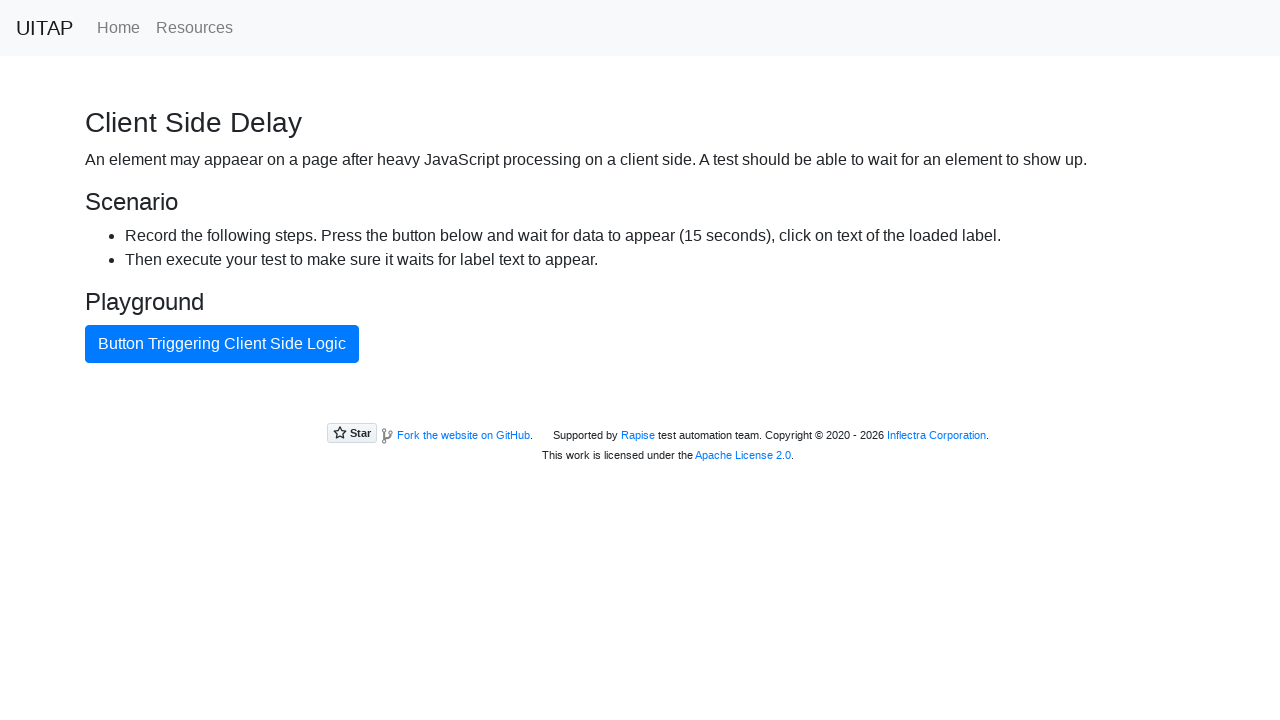

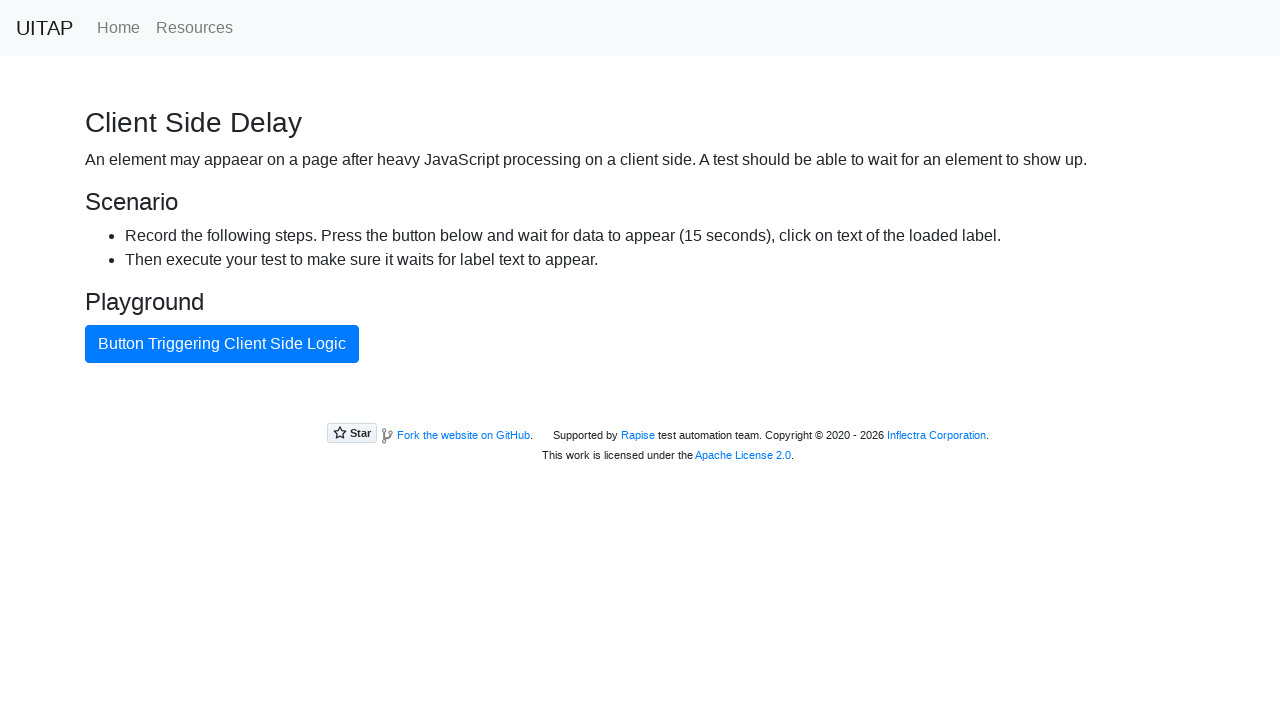